Tests the visibility playground by clicking the Hide button and verifying that various buttons become hidden through different CSS/DOM mechanisms (removed, zero width, overlapped, opacity 0, visibility hidden, display none, and offscreen).

Starting URL: http://uitestingplayground.com

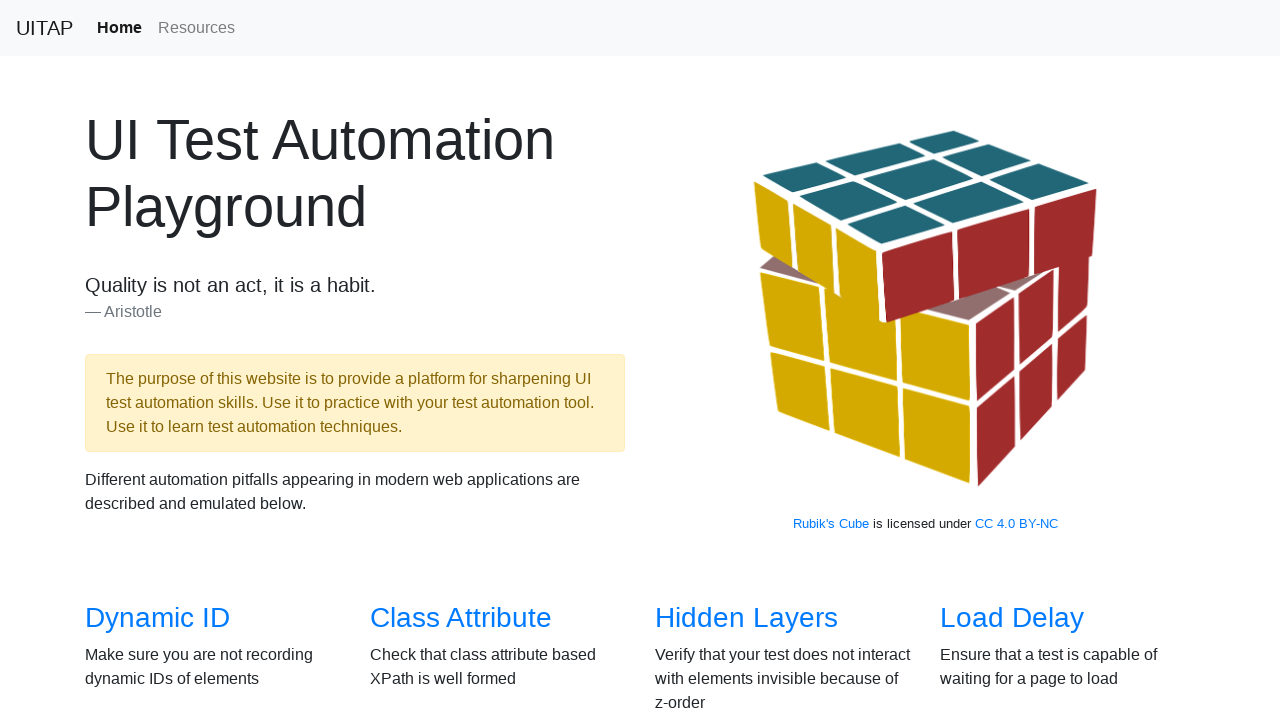

Clicked Visibility link to navigate to visibility playground at (135, 360) on internal:role=link[name="Visibility"i]
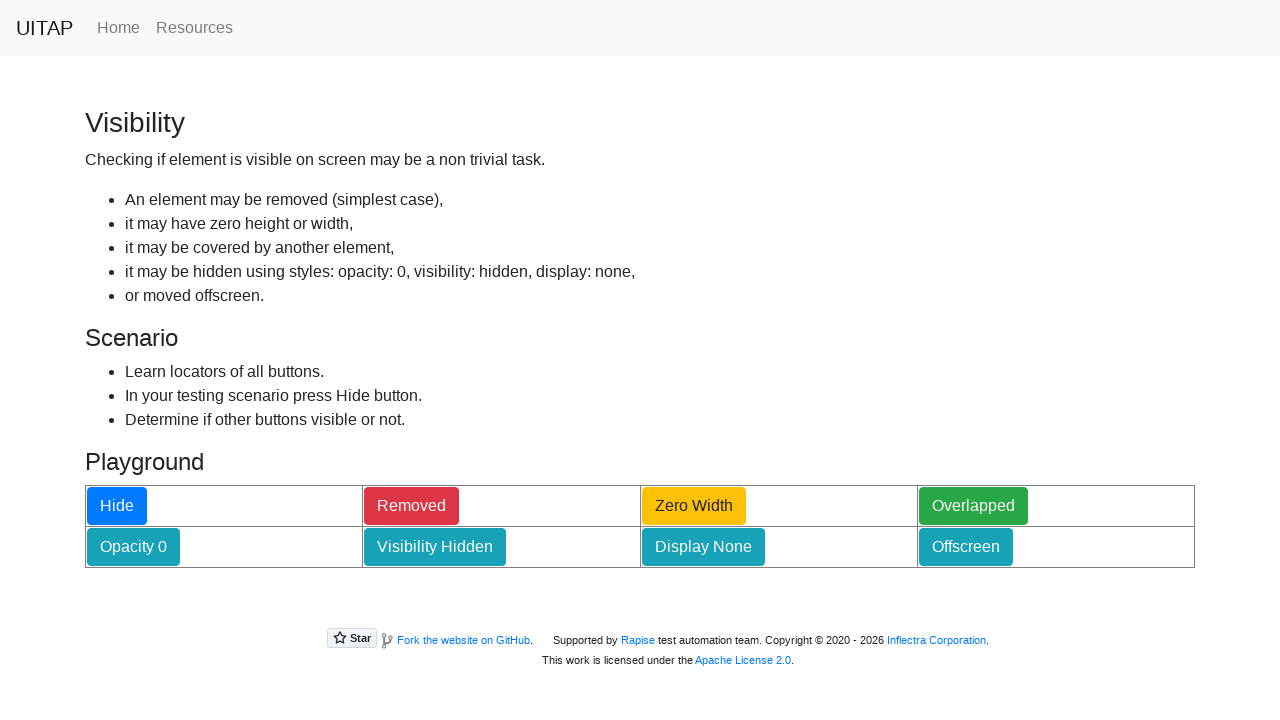

Got reference to 'Removed' button
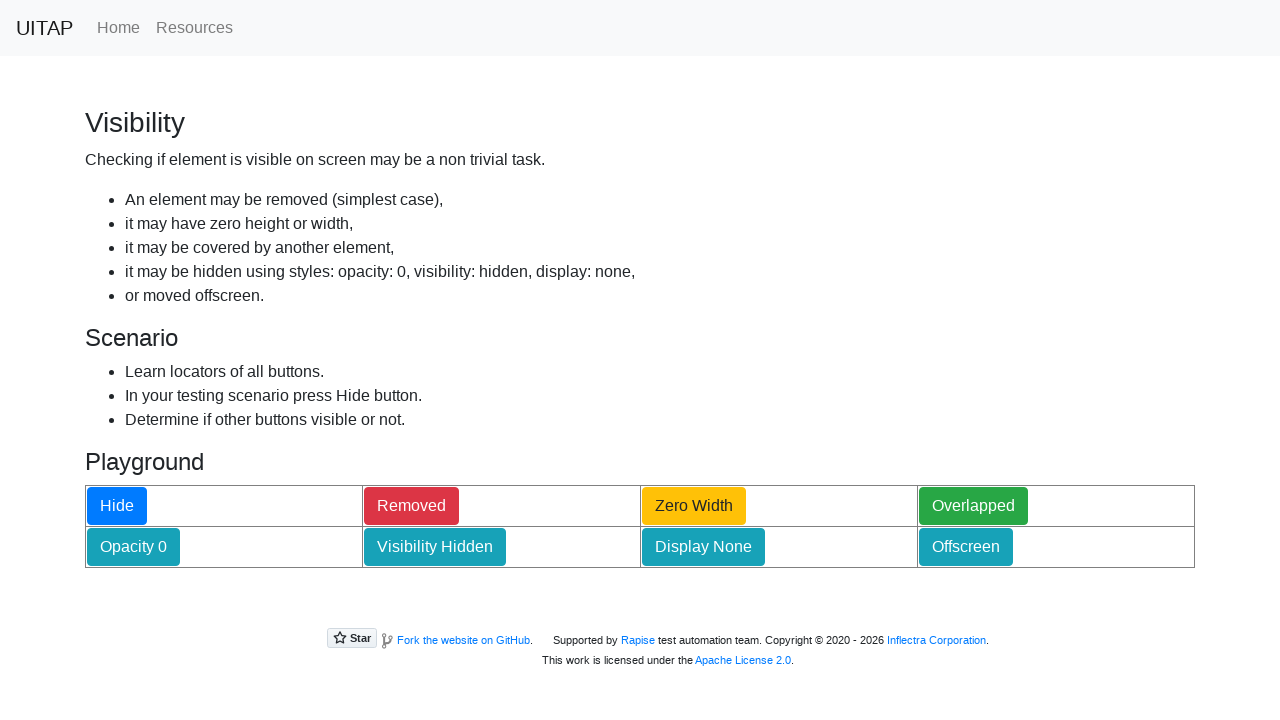

Got reference to 'Zero Width' button
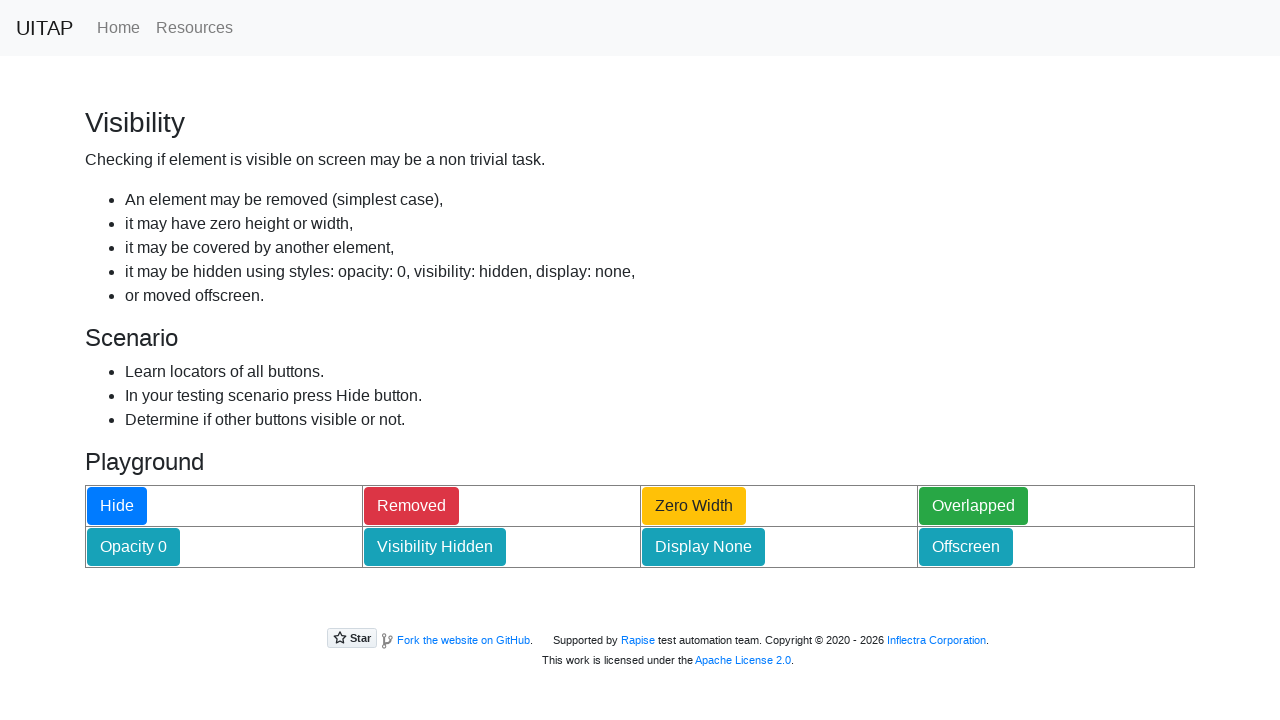

Got reference to 'Overlapped' button parent container
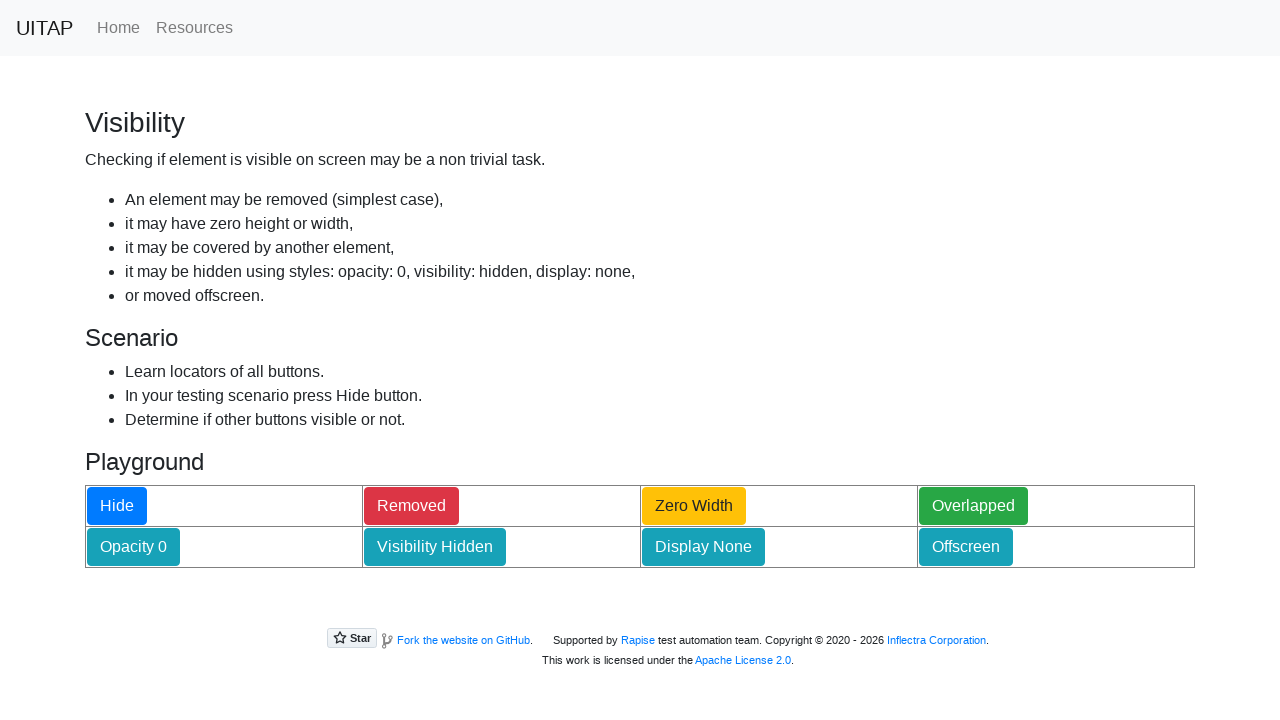

Got reference to 'Opacity 0' button
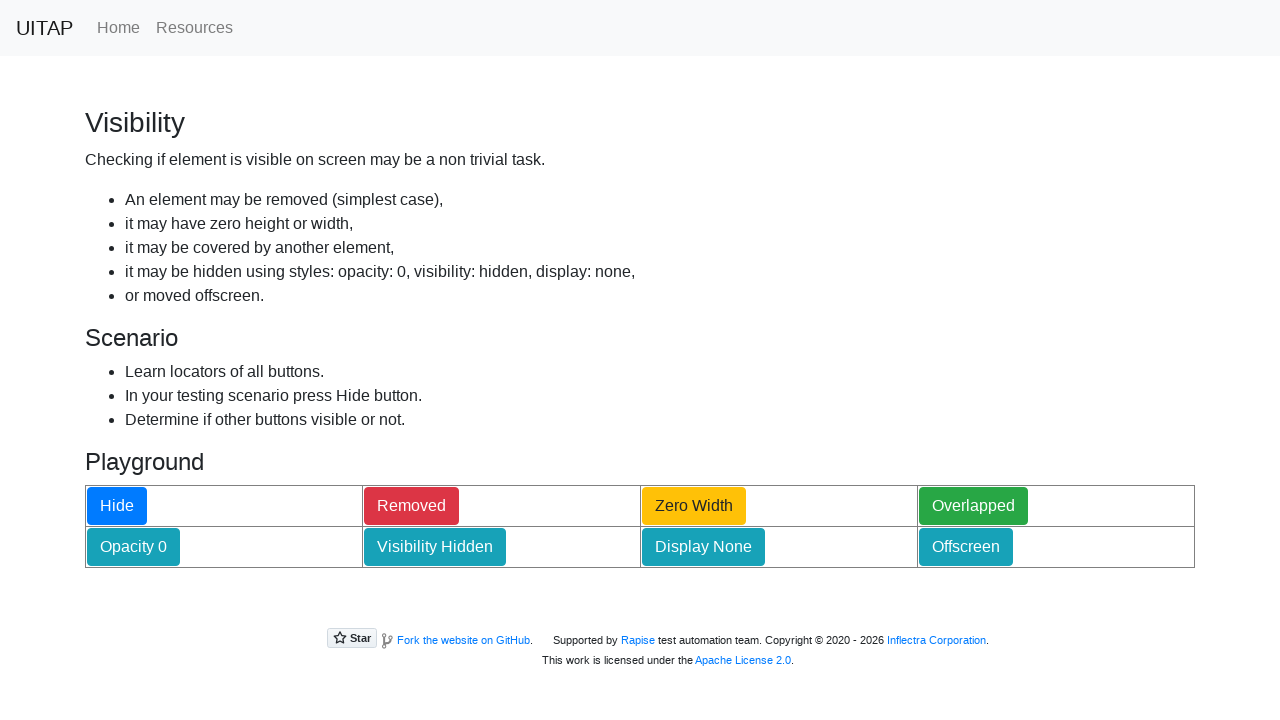

Got reference to 'Visibility Hidden' button
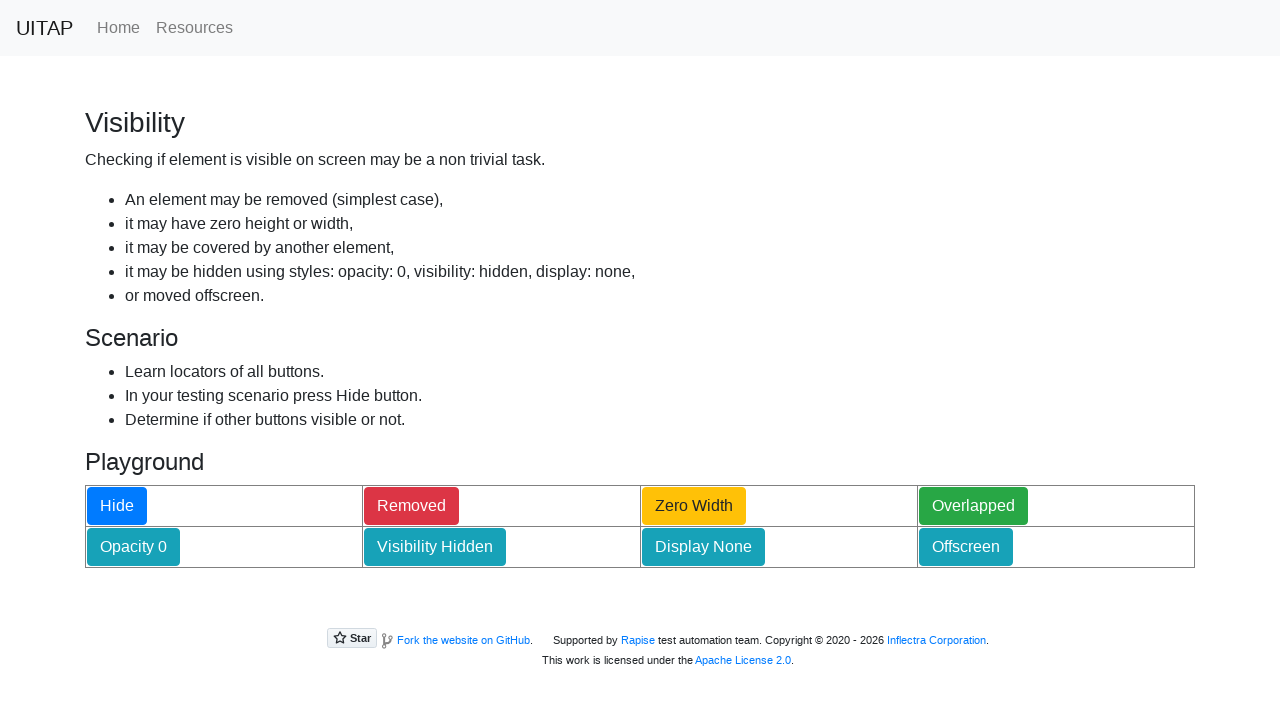

Got reference to 'Display None' button
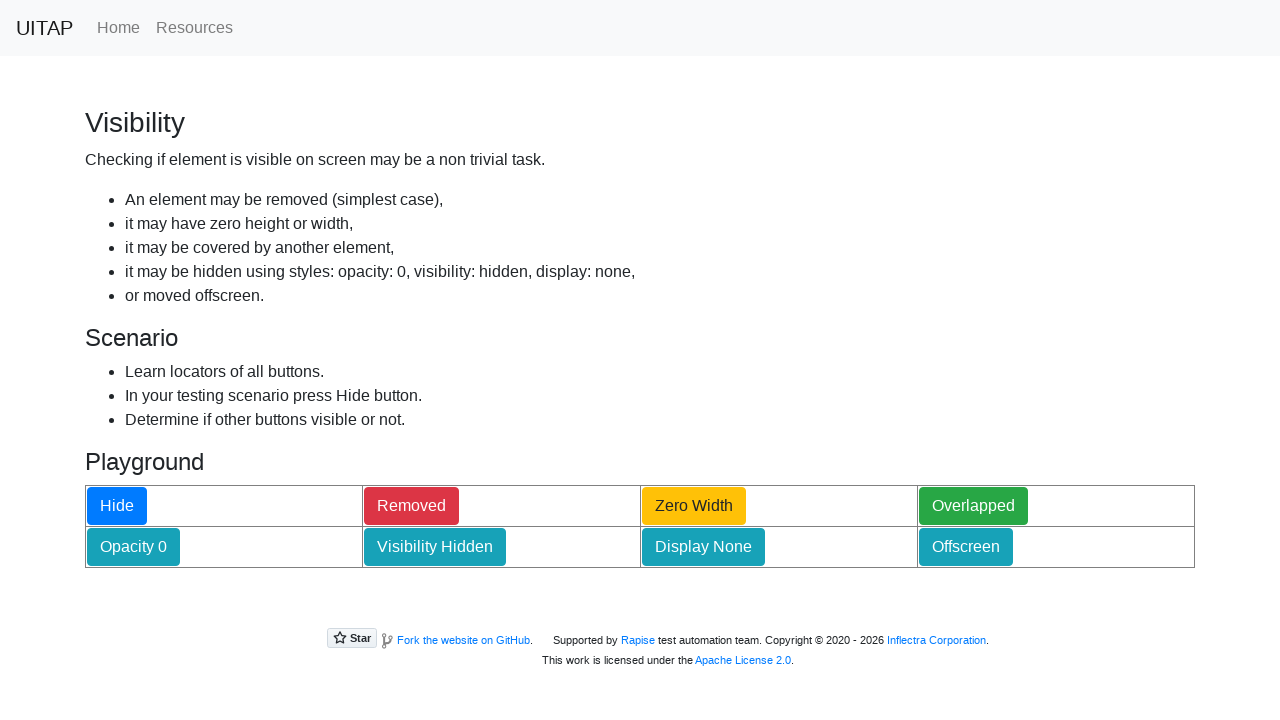

Got reference to 'Offscreen' button
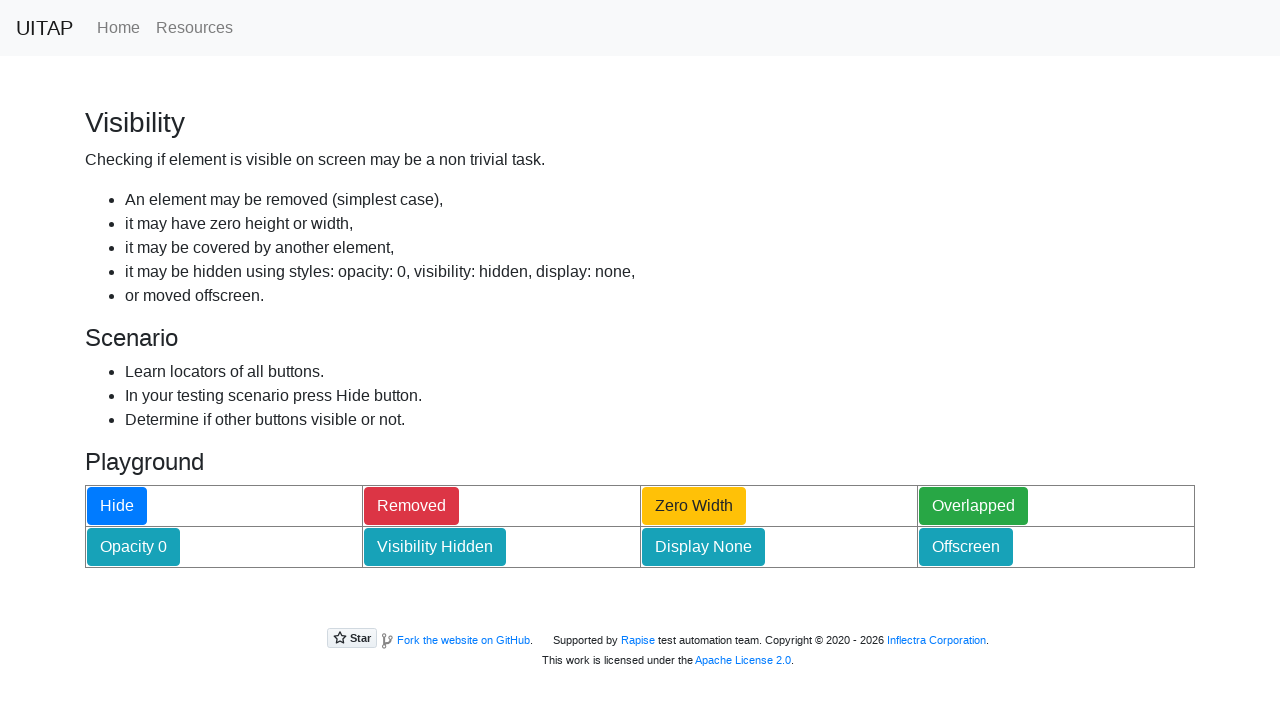

Clicked Hide button to trigger visibility changes on all test buttons at (117, 506) on internal:role=button[name="Hide"i]
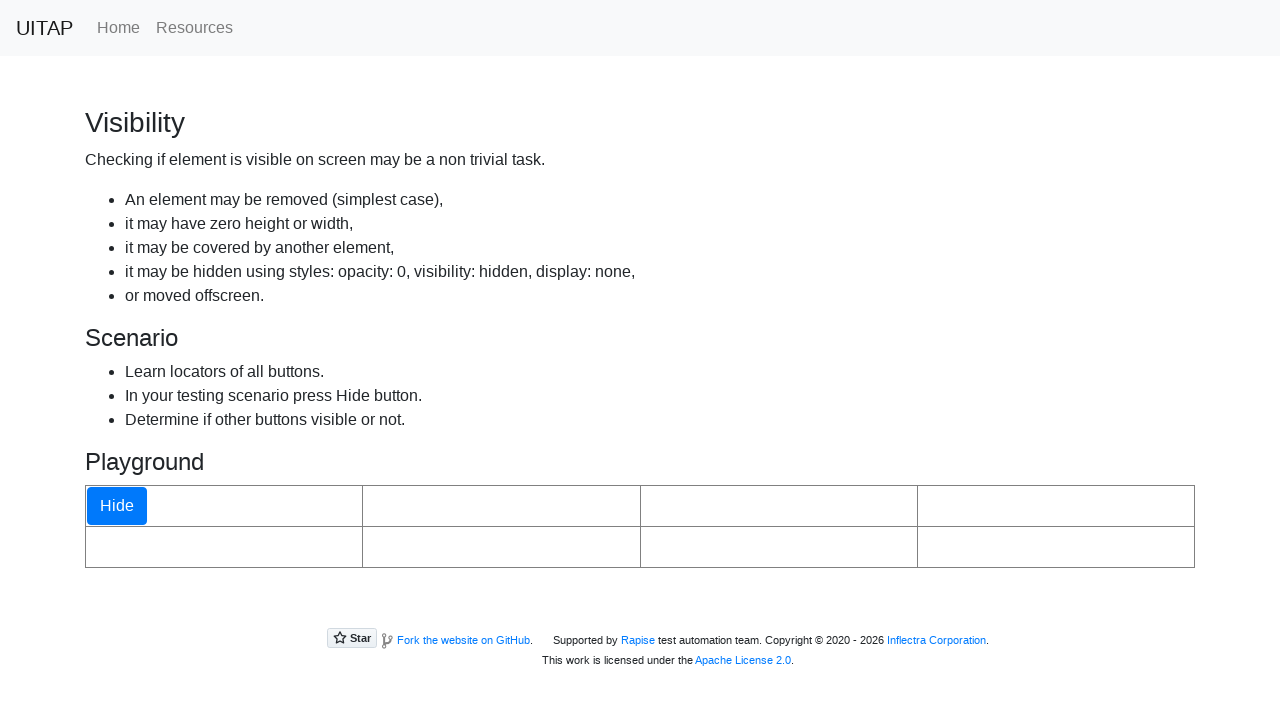

Verified 'Removed' button is hidden (DOM removed)
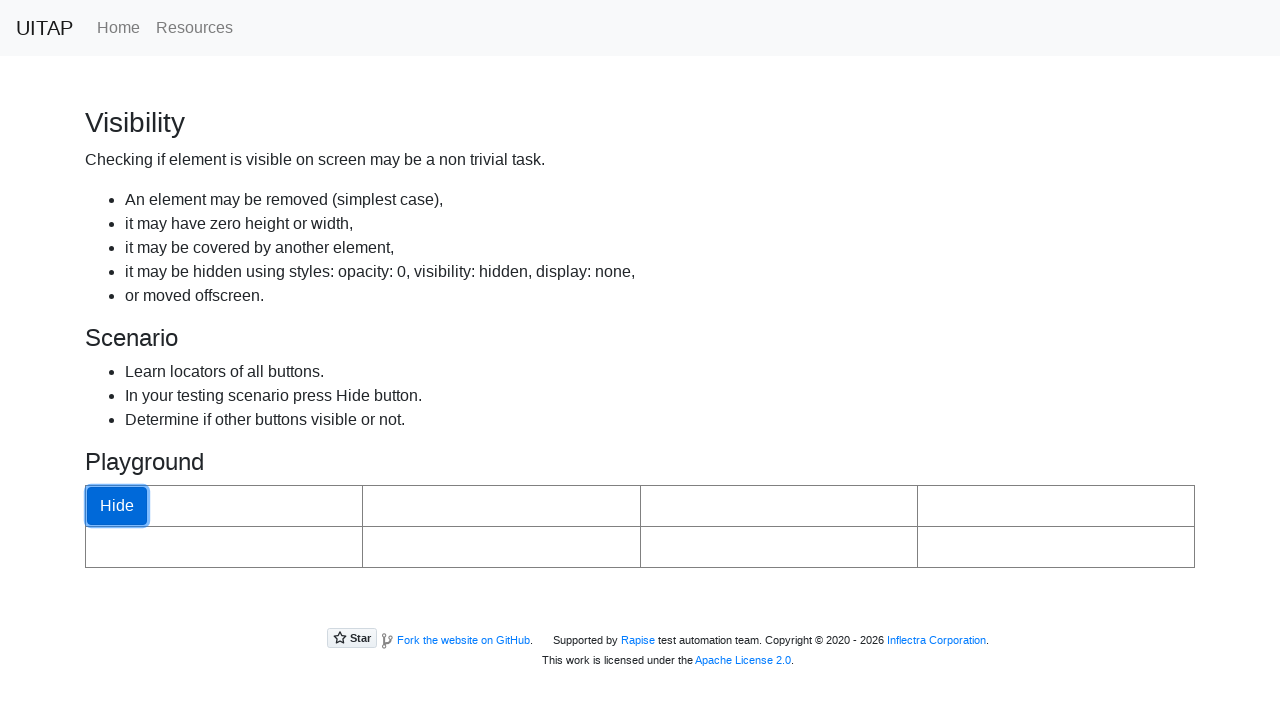

Verified 'Zero Width' button has zerowidth class
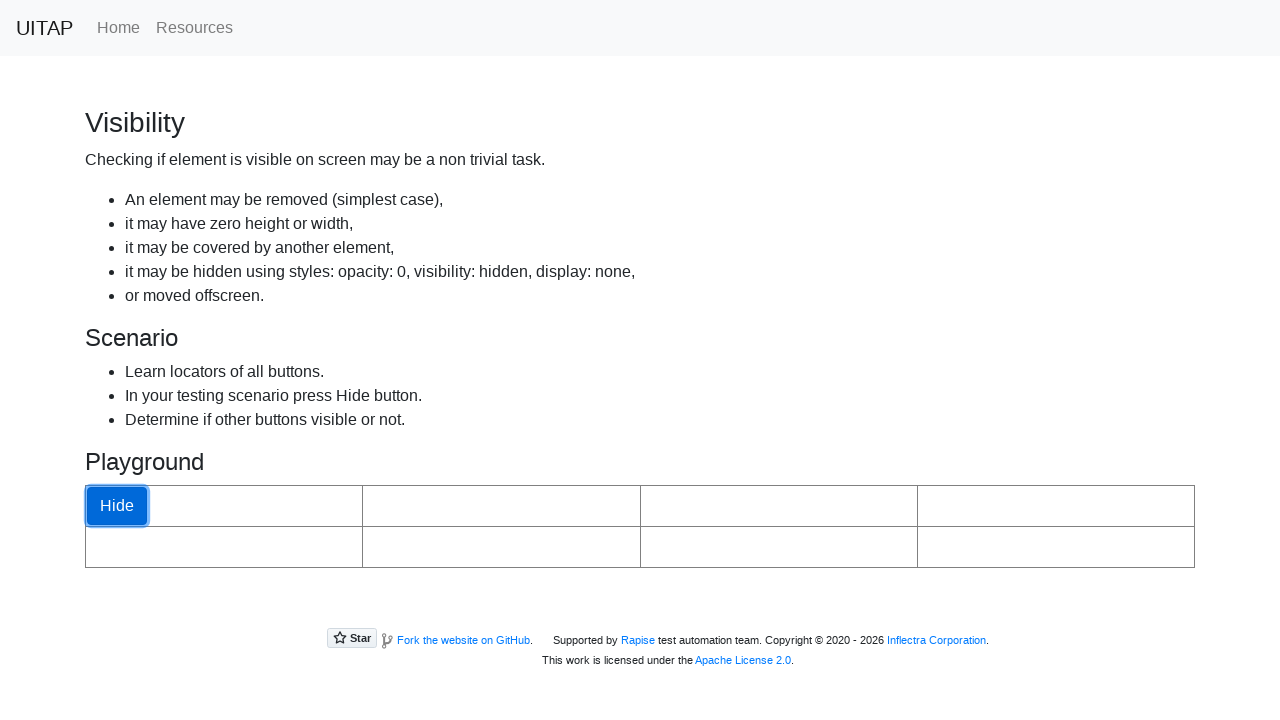

Verified 'Overlapped' button is covered by hiding layer
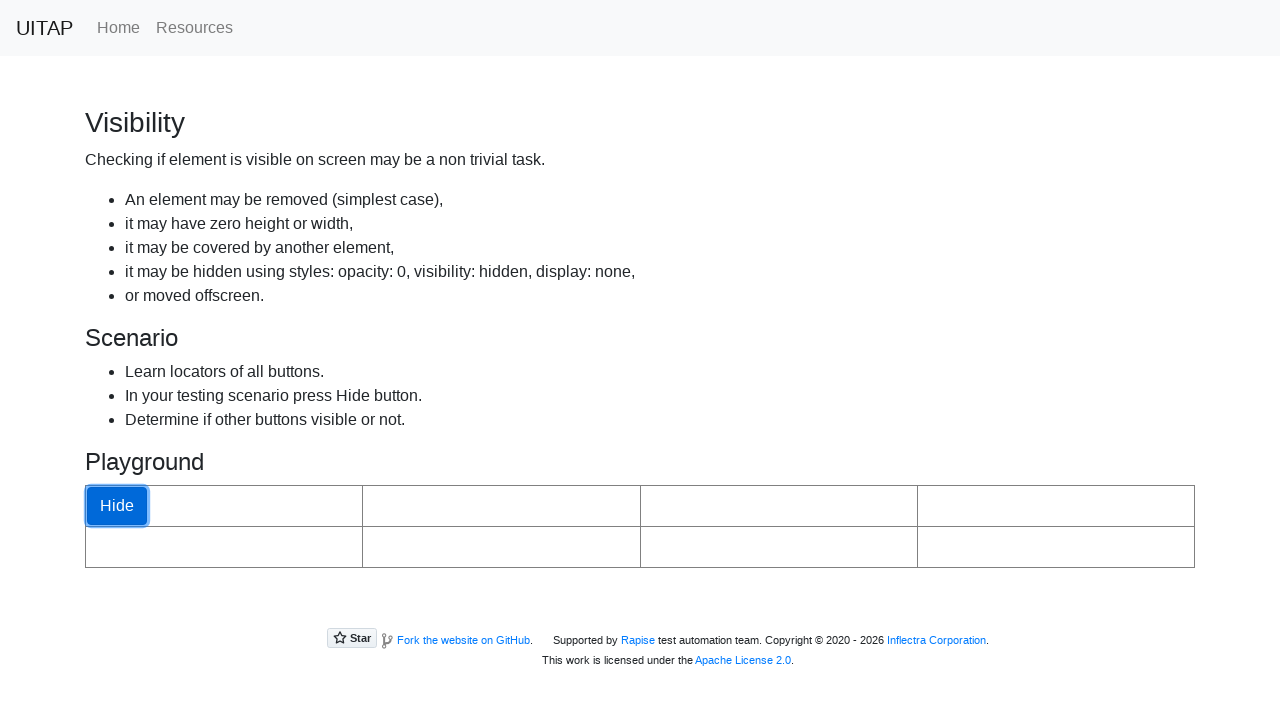

Verified 'Opacity 0' button has opacity set to 0
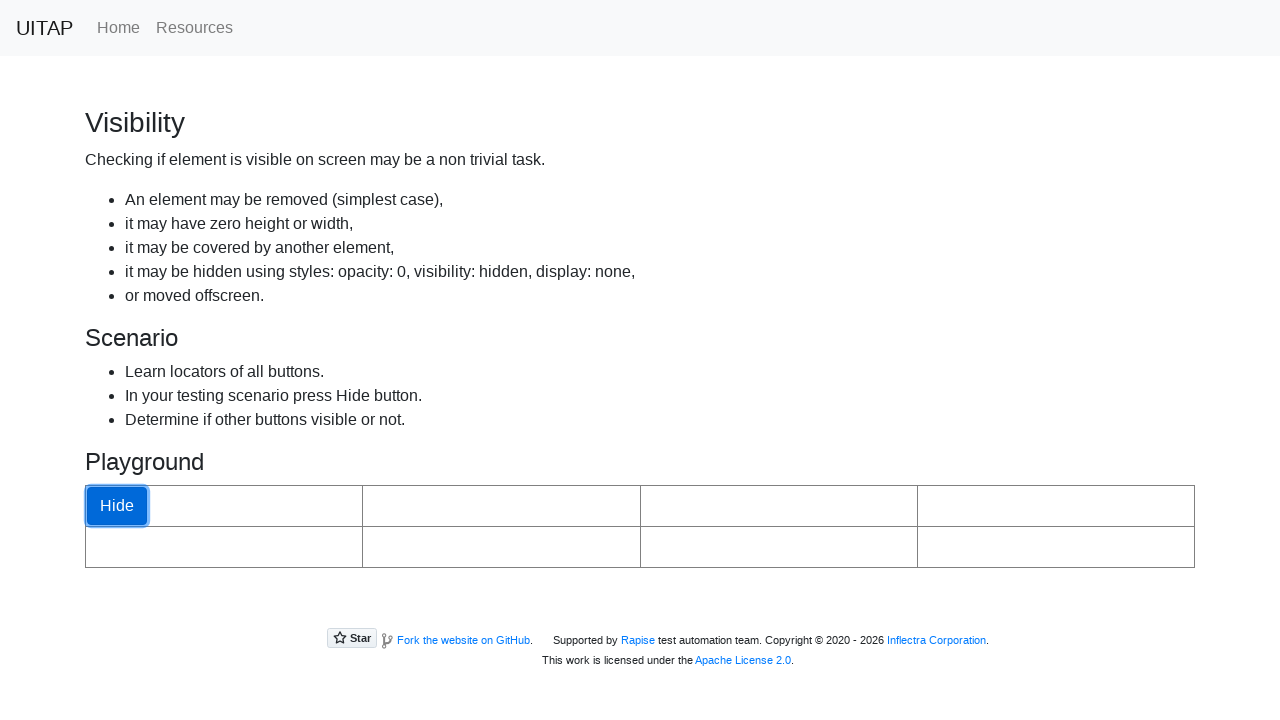

Verified 'Visibility Hidden' button is hidden
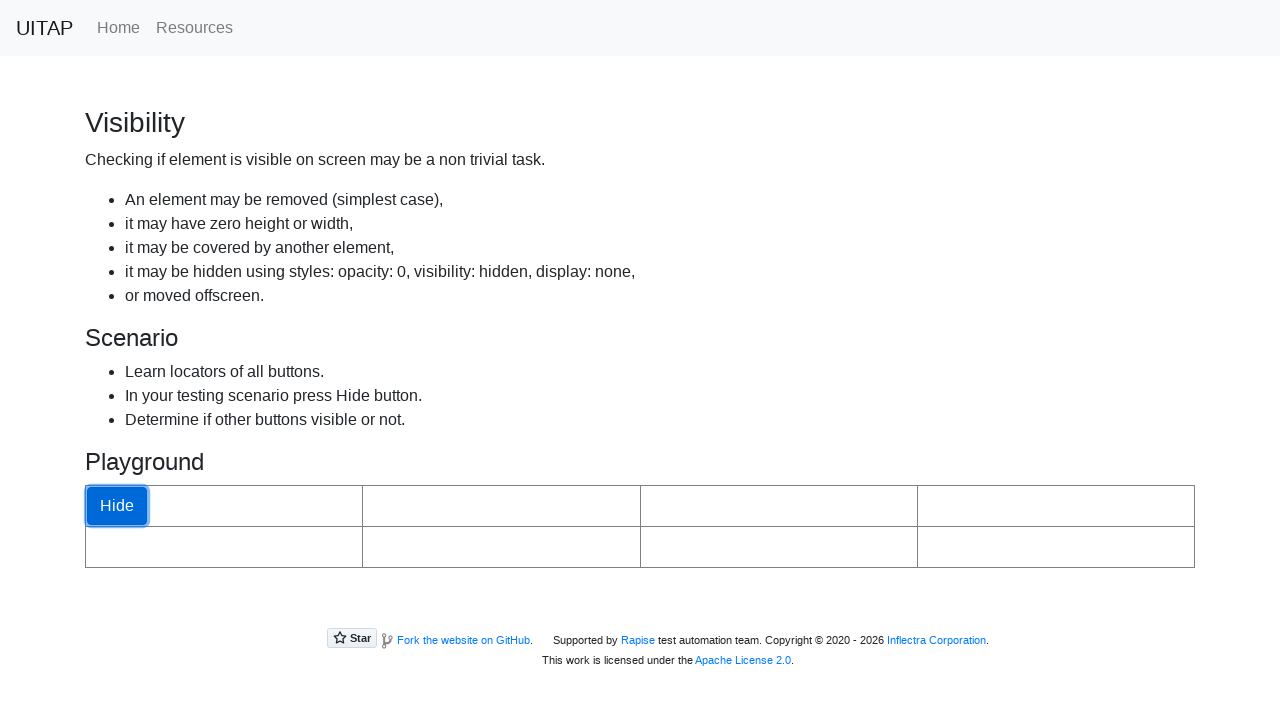

Verified 'Display None' button is hidden
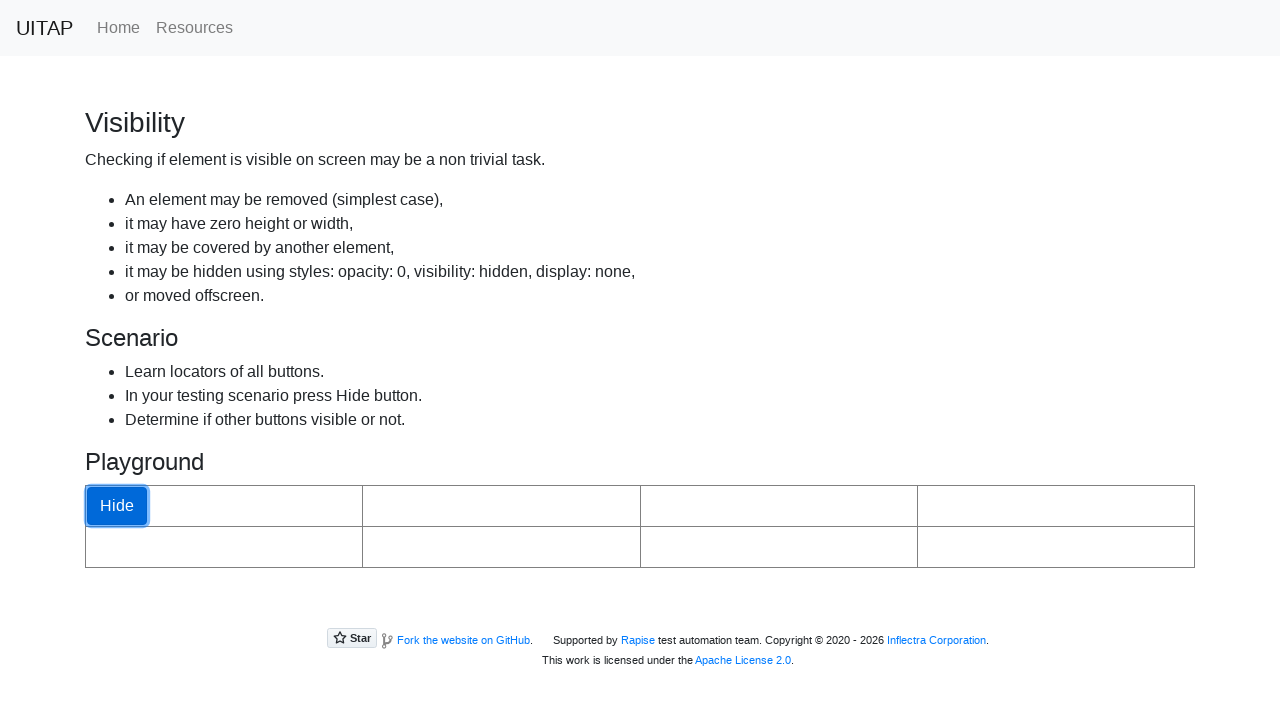

Verified 'Offscreen' button is not in viewport
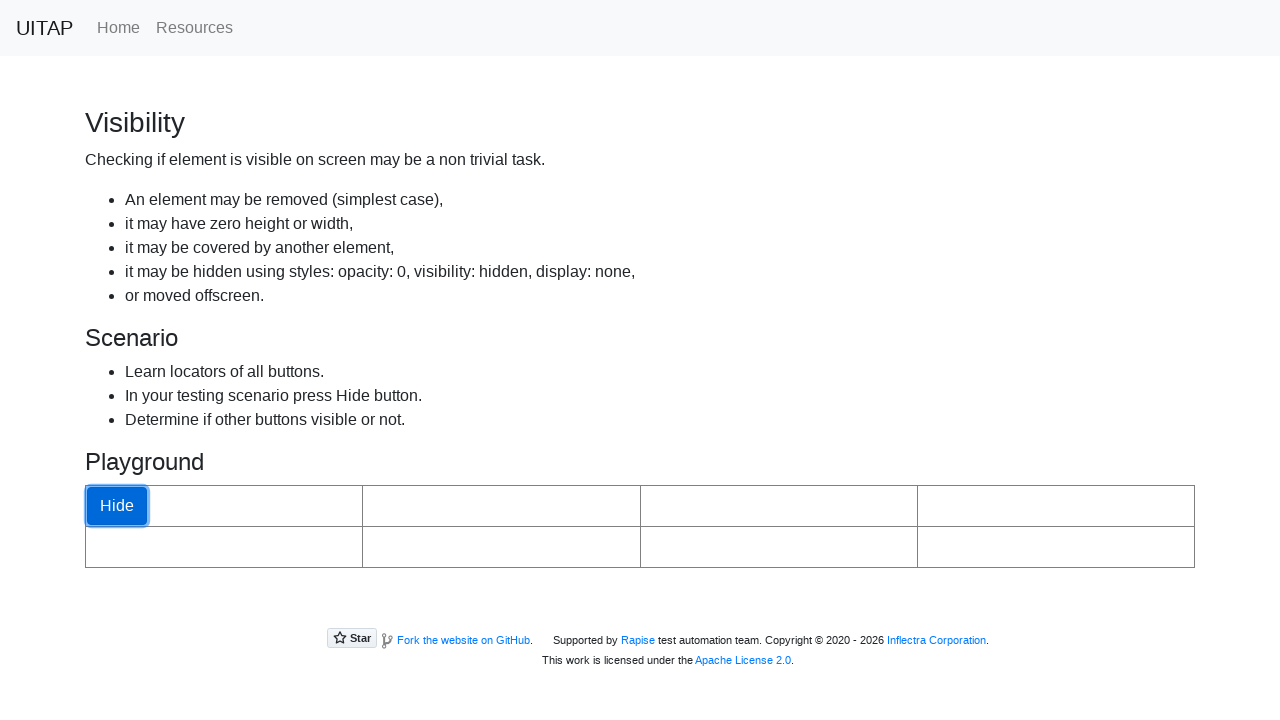

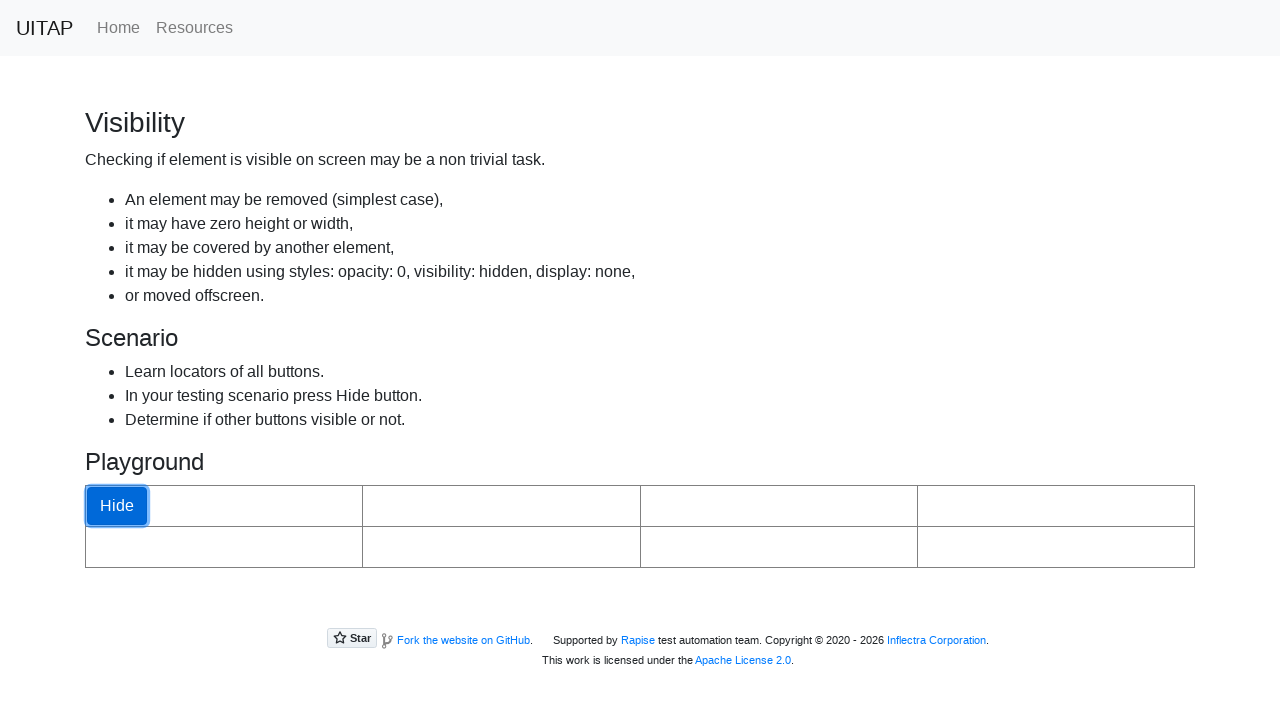